Tests dropdown list functionality by clicking on a dropdown element and verifying that options are present

Starting URL: http://omayo.blogspot.com/

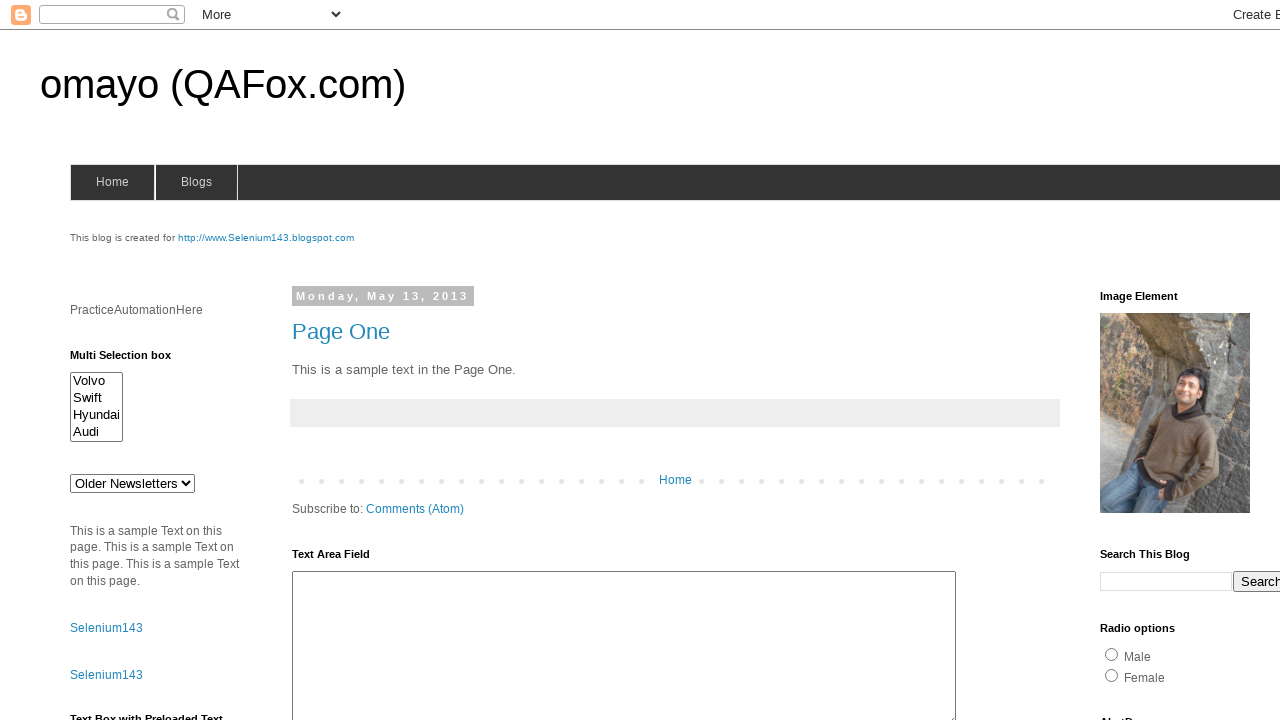

Clicked on dropdown element with id 'drop1' at (132, 483) on #drop1
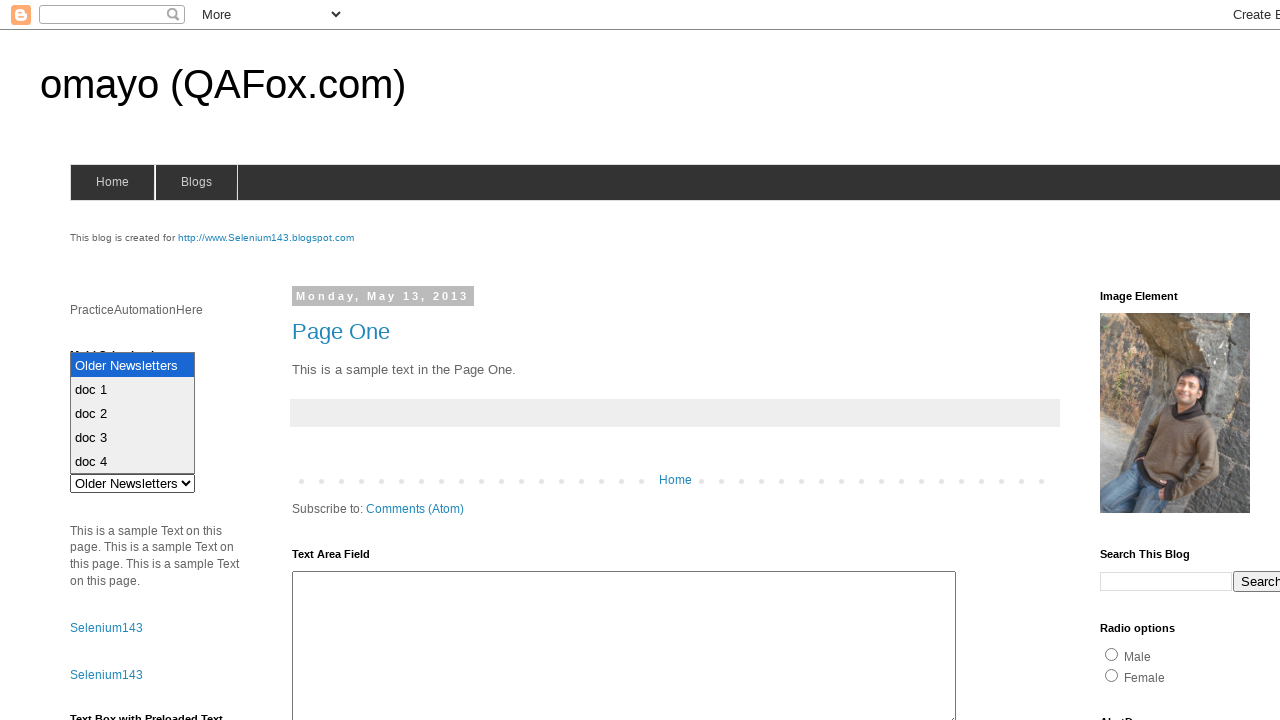

Dropdown options became visible
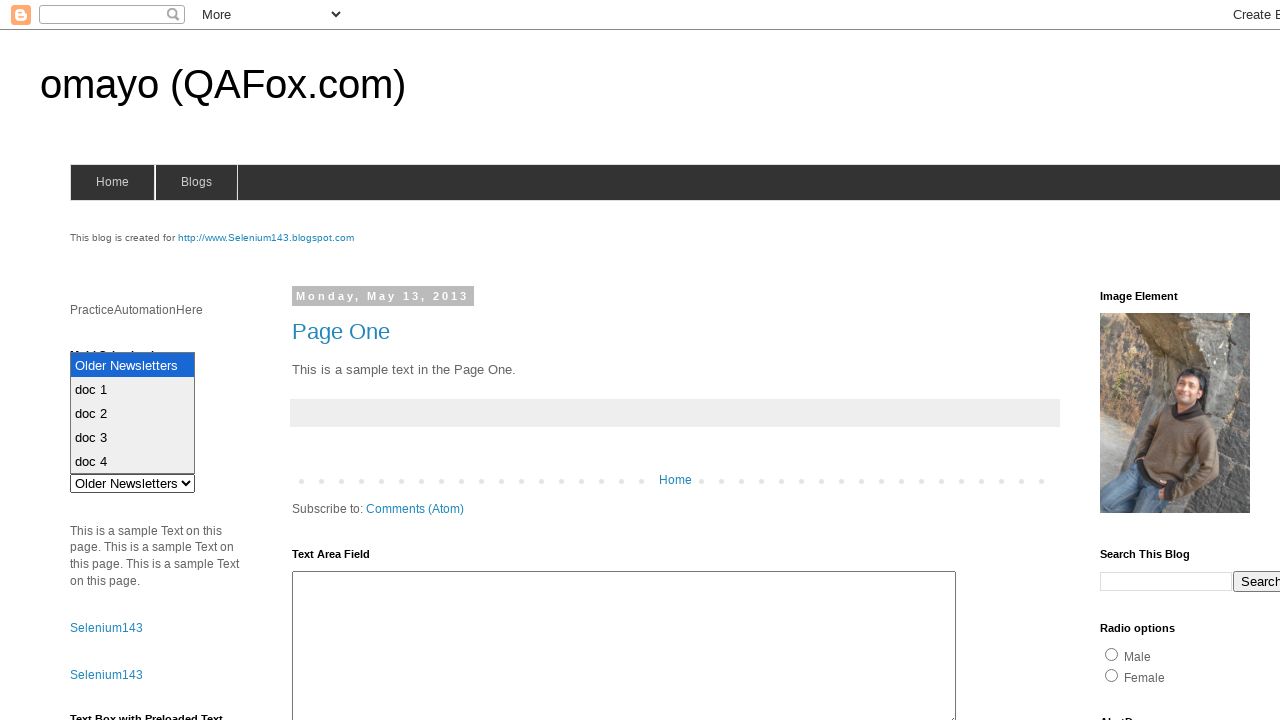

Located all dropdown option elements
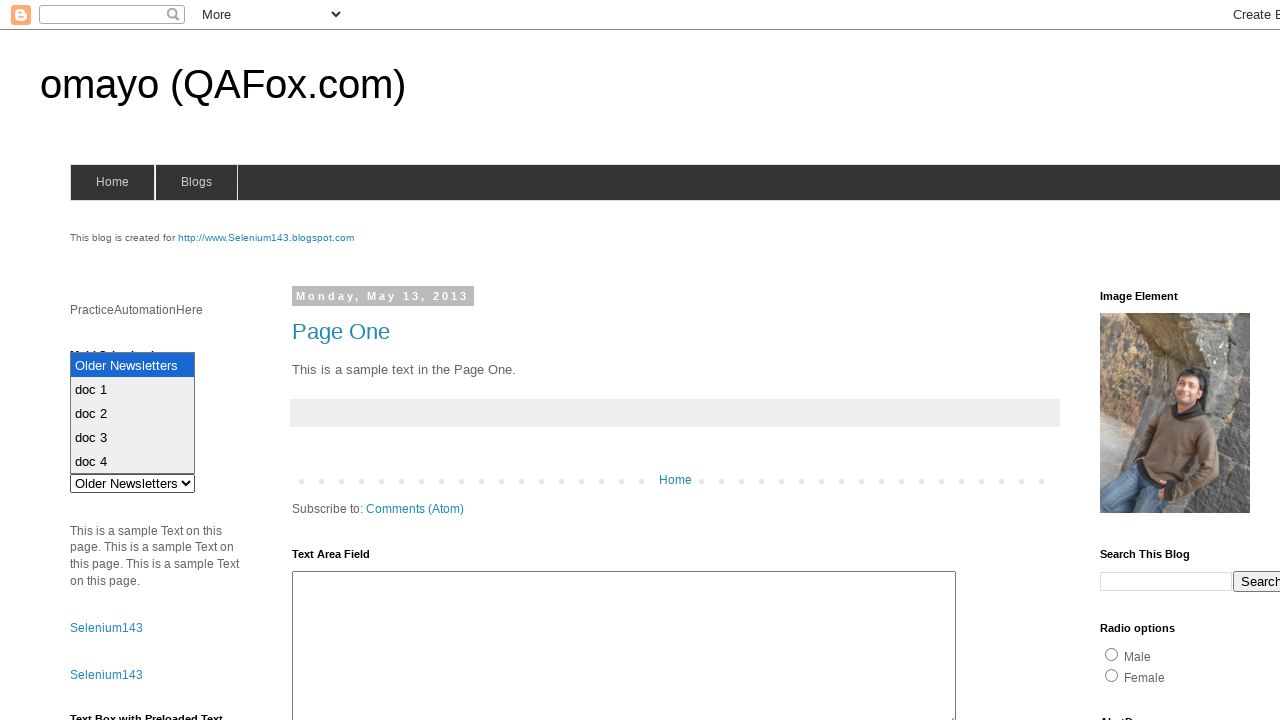

Verified that dropdown contains at least one option
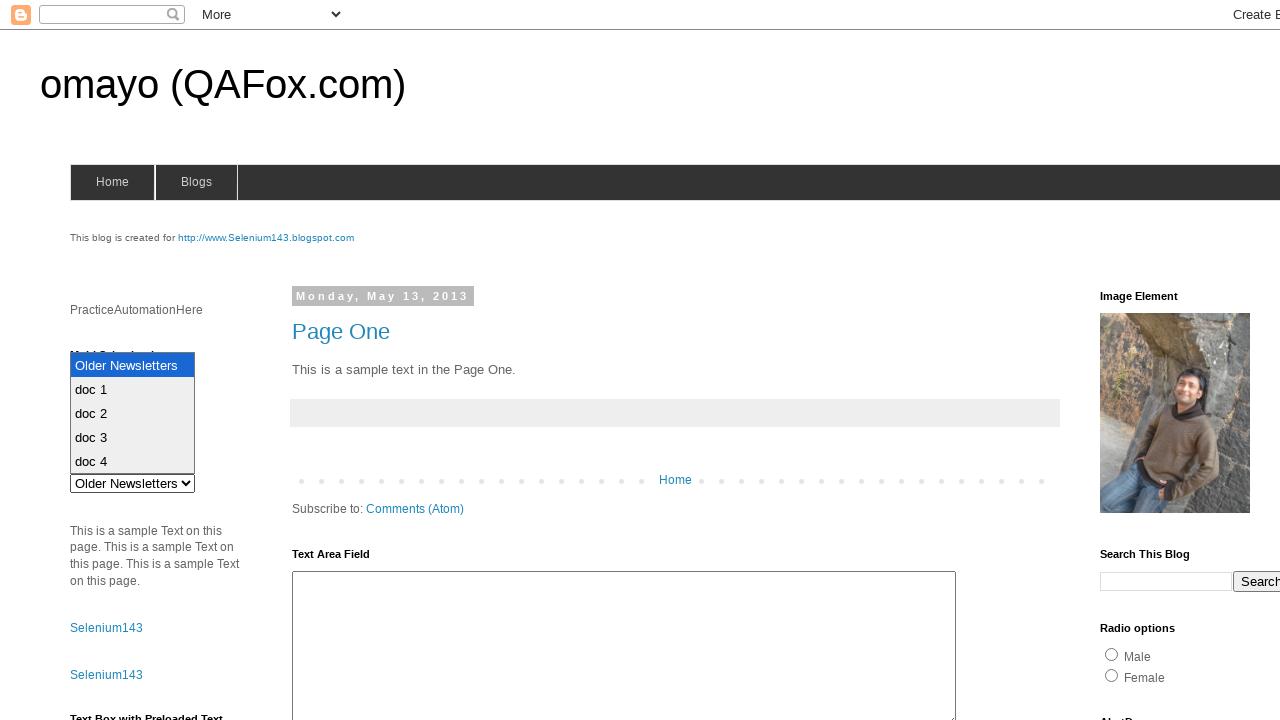

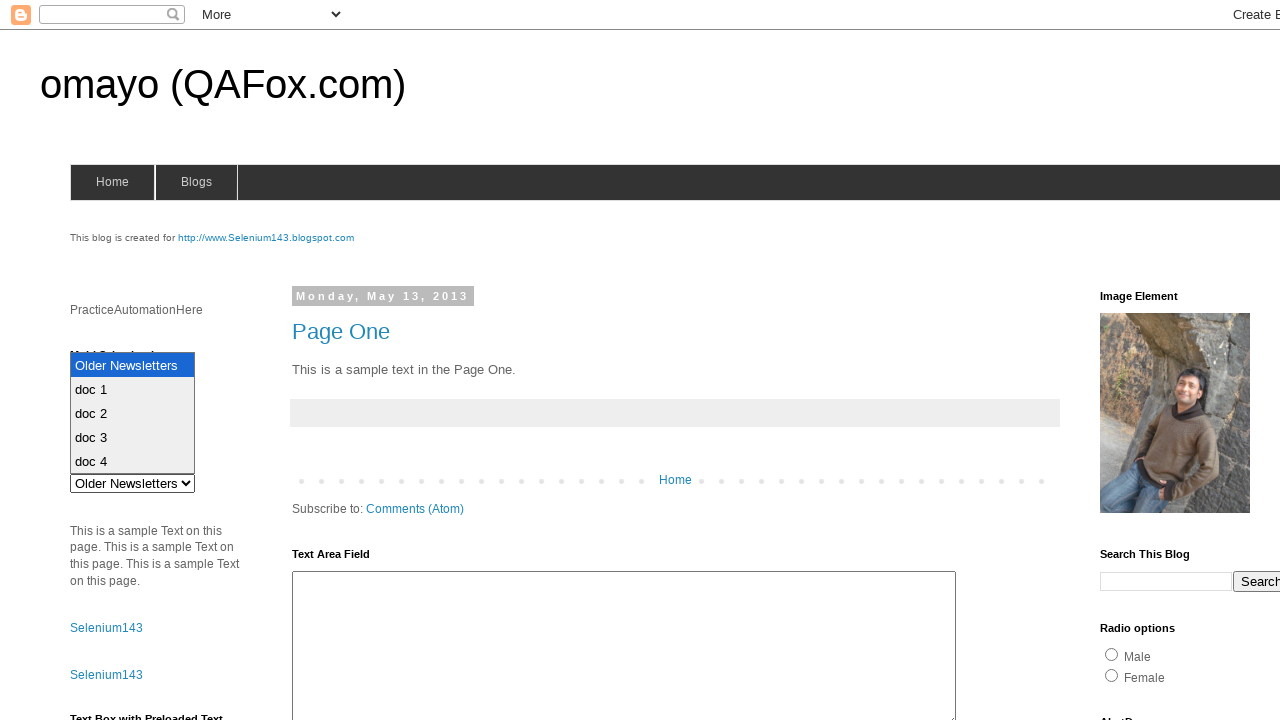